Tests contact form submission with all empty fields to verify the form handles empty input.

Starting URL: https://lm.skillbox.cc/qa_tester/module02/homework1/

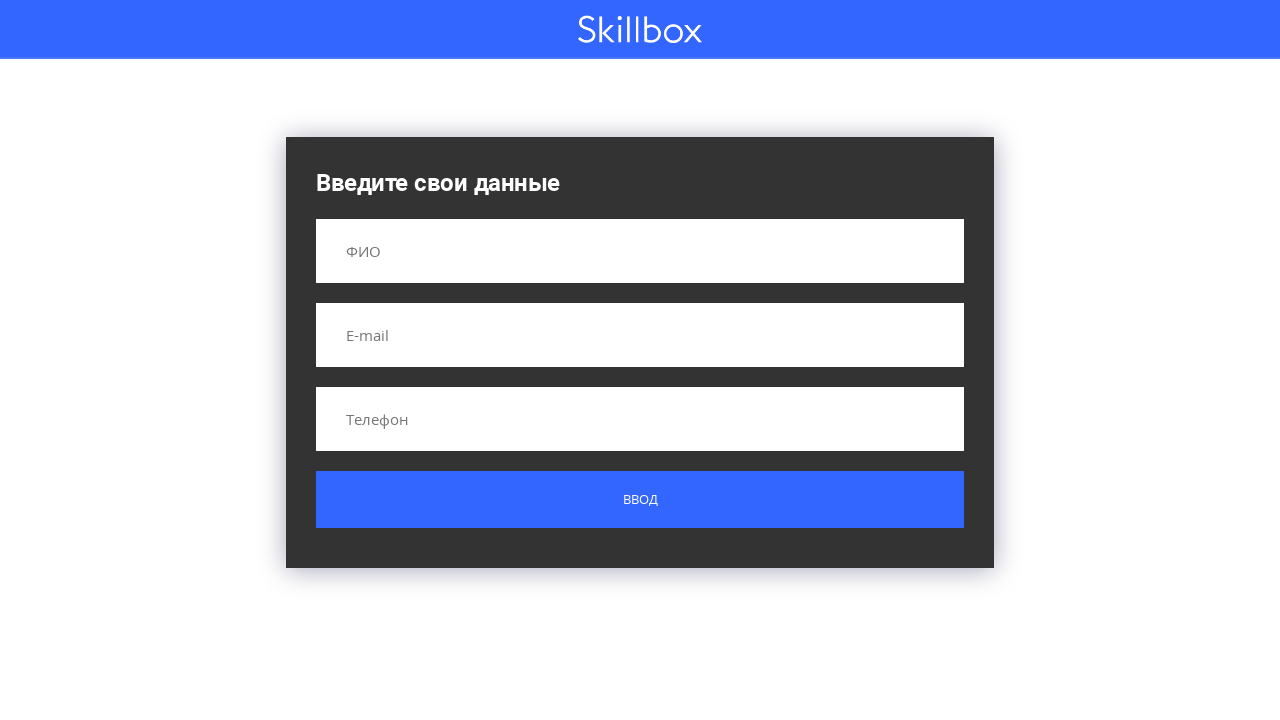

Navigated to contact form page
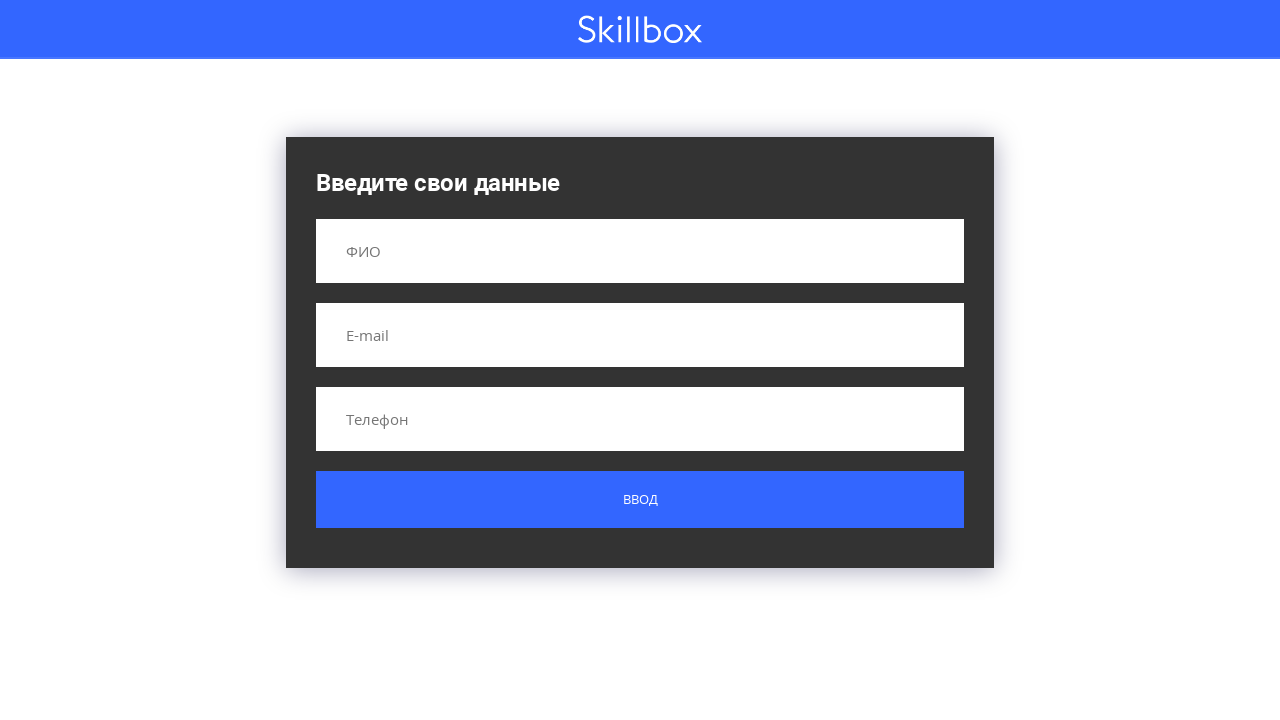

Filled name field with empty string on input[name='name']
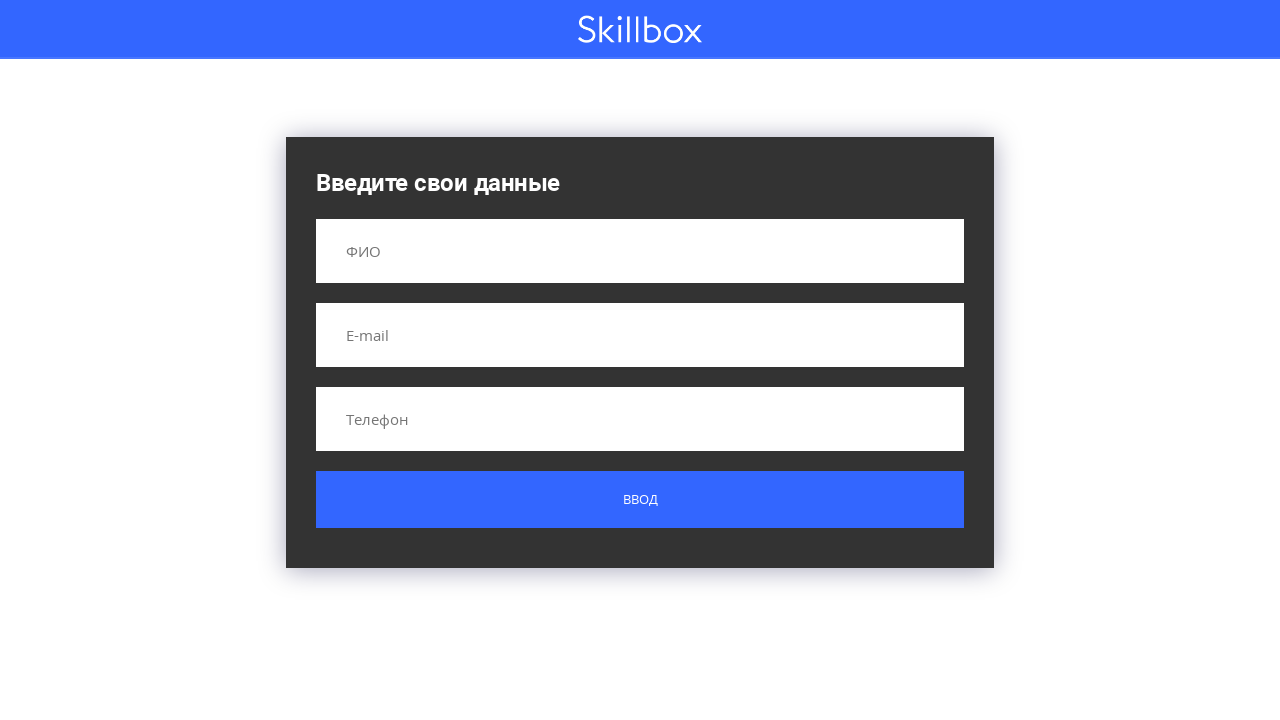

Filled email field with empty string on input[name='email']
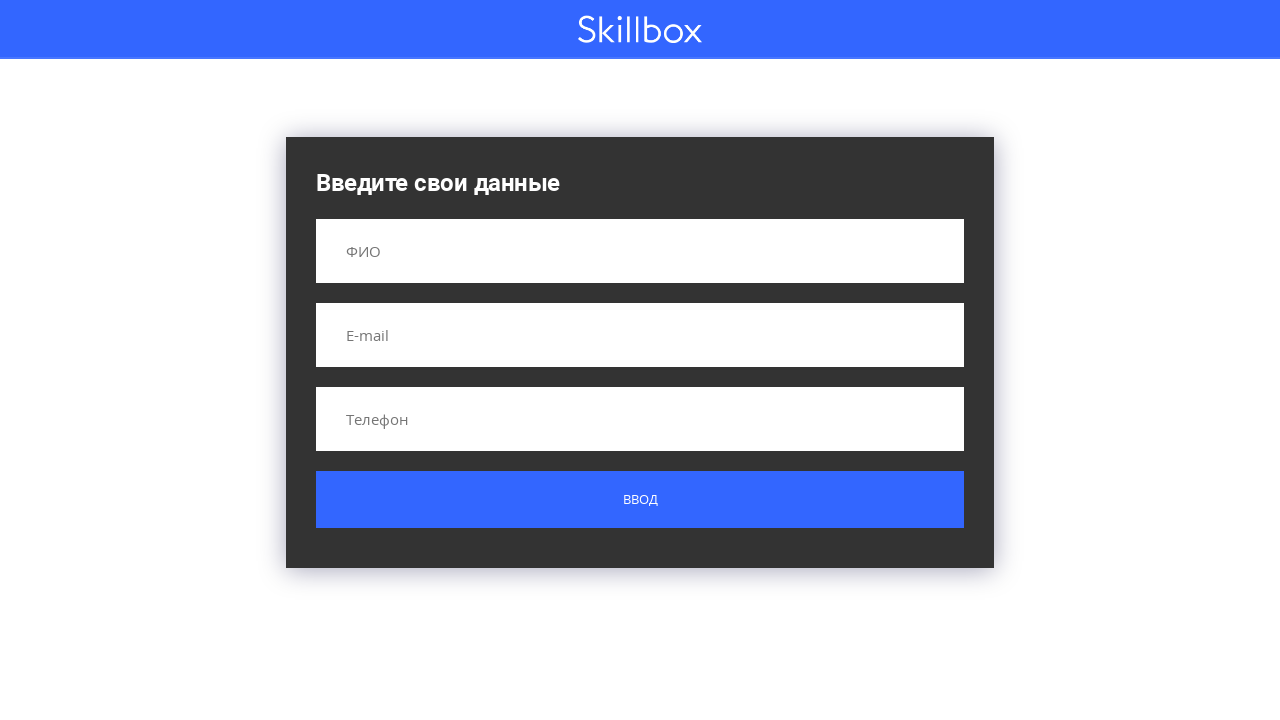

Filled phone field with empty string on input[name='phone']
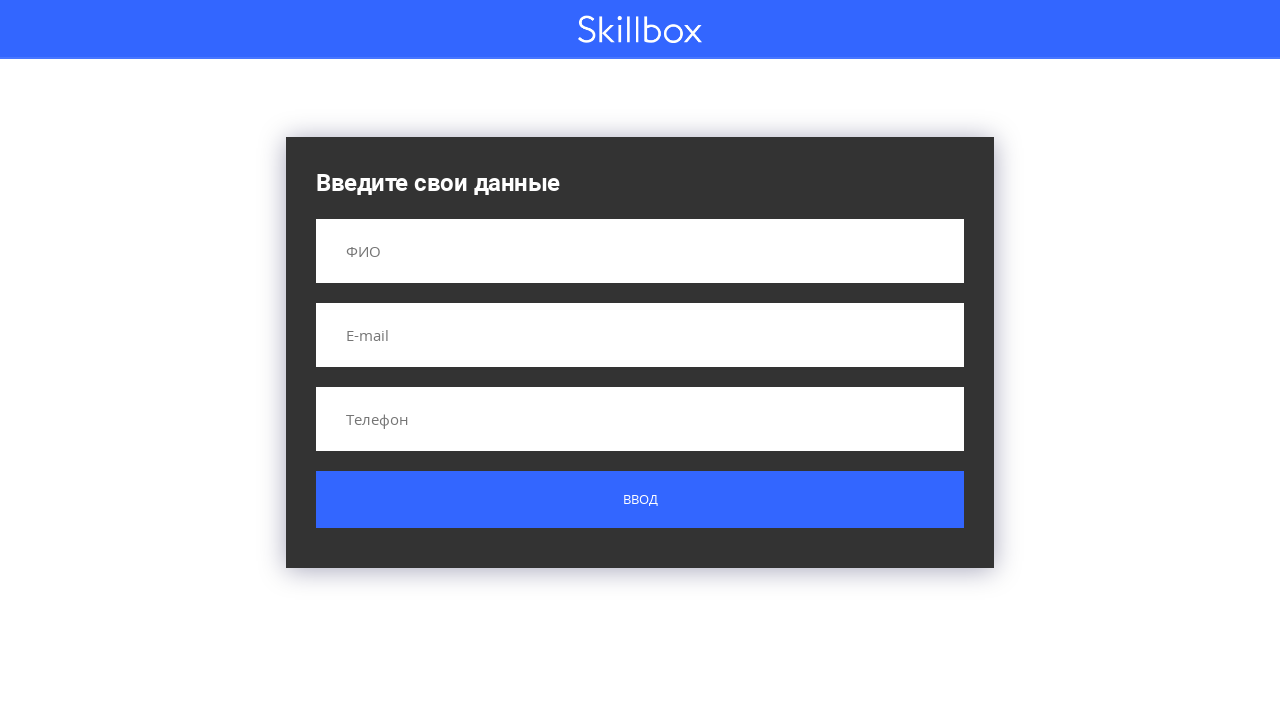

Clicked submit button to submit form with empty fields at (640, 500) on .button
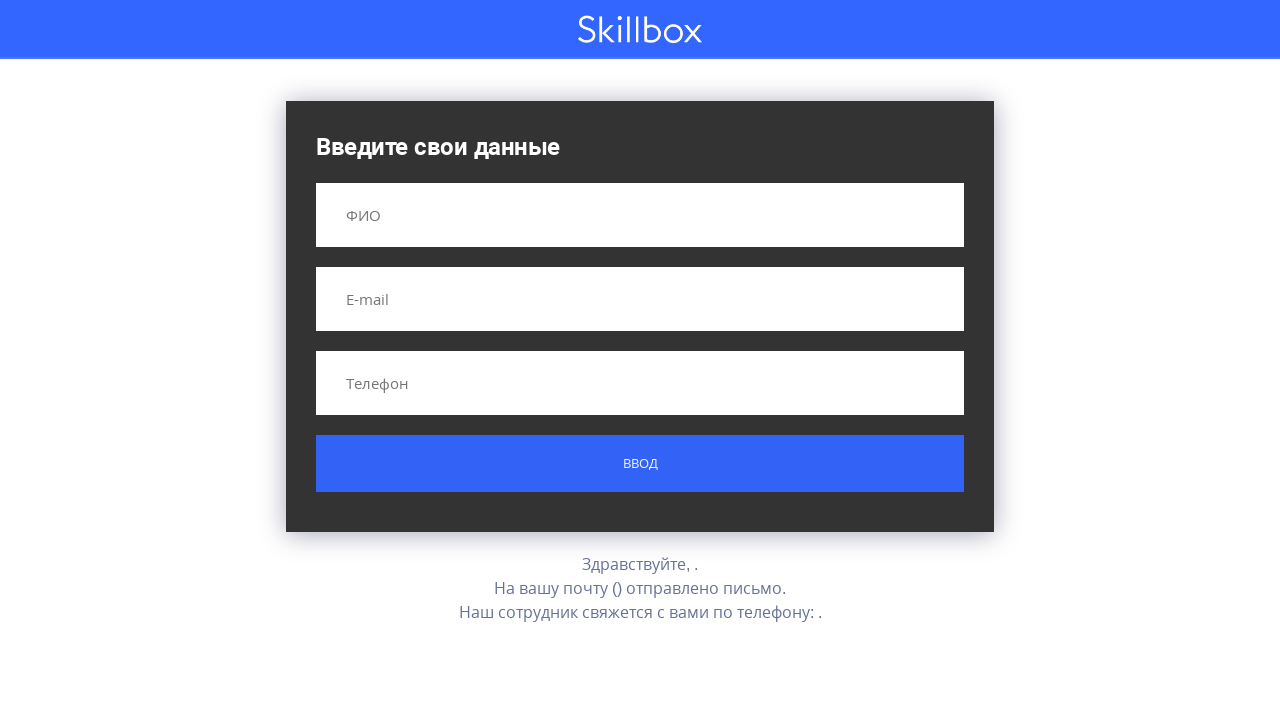

Result message appeared after form submission
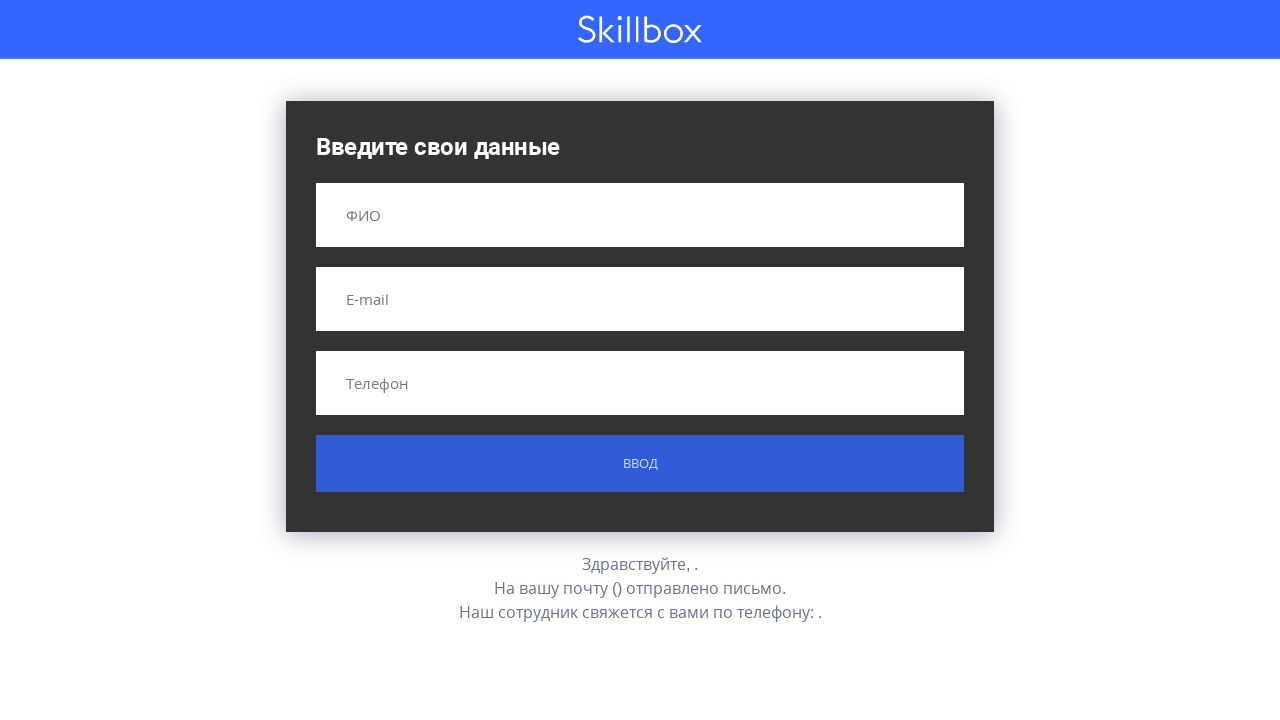

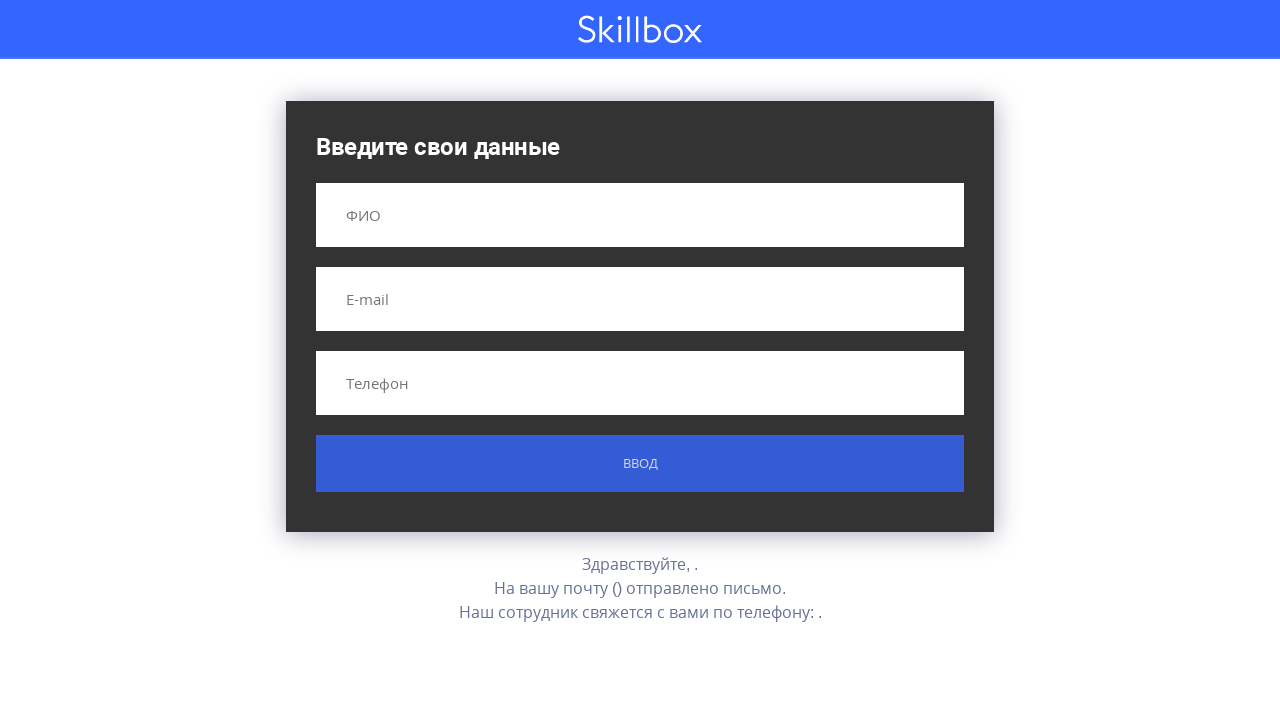